Tests JavaScript alert and confirm dialog handling by clicking buttons that trigger alerts and dismissing the dialogs

Starting URL: https://the-internet.herokuapp.com/javascript_alerts

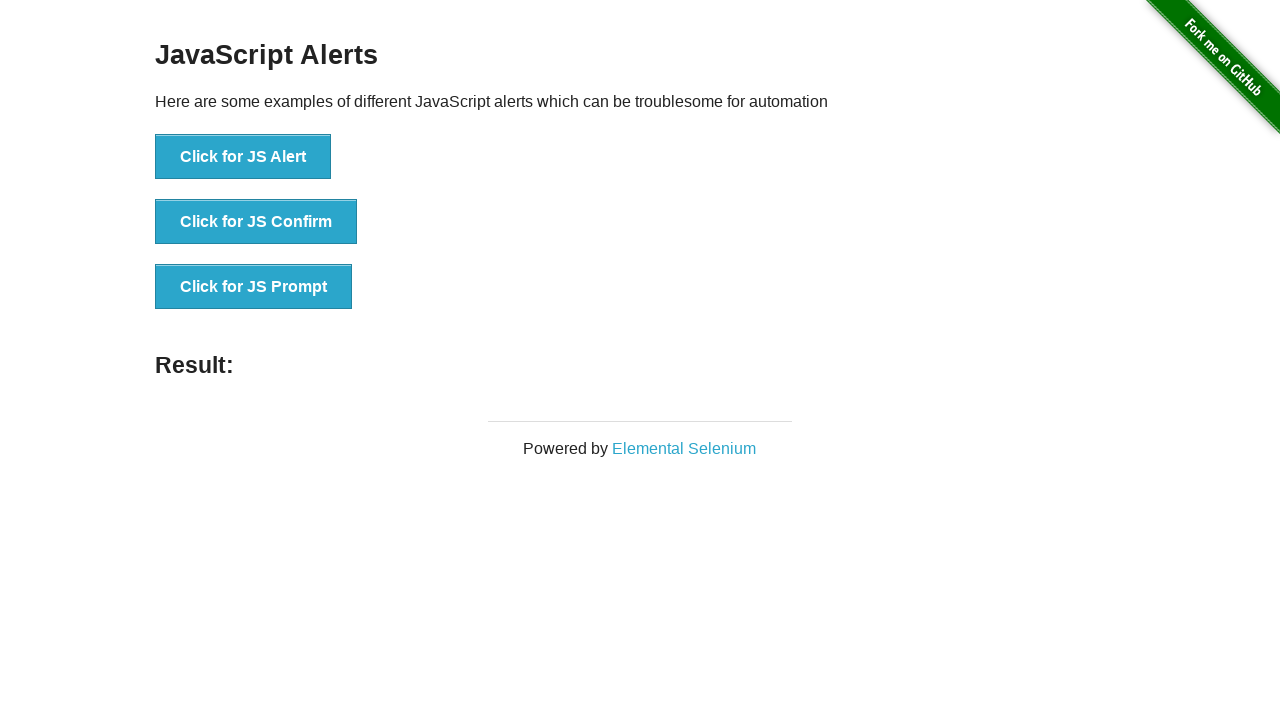

Set up dialog handler to dismiss all dialogs
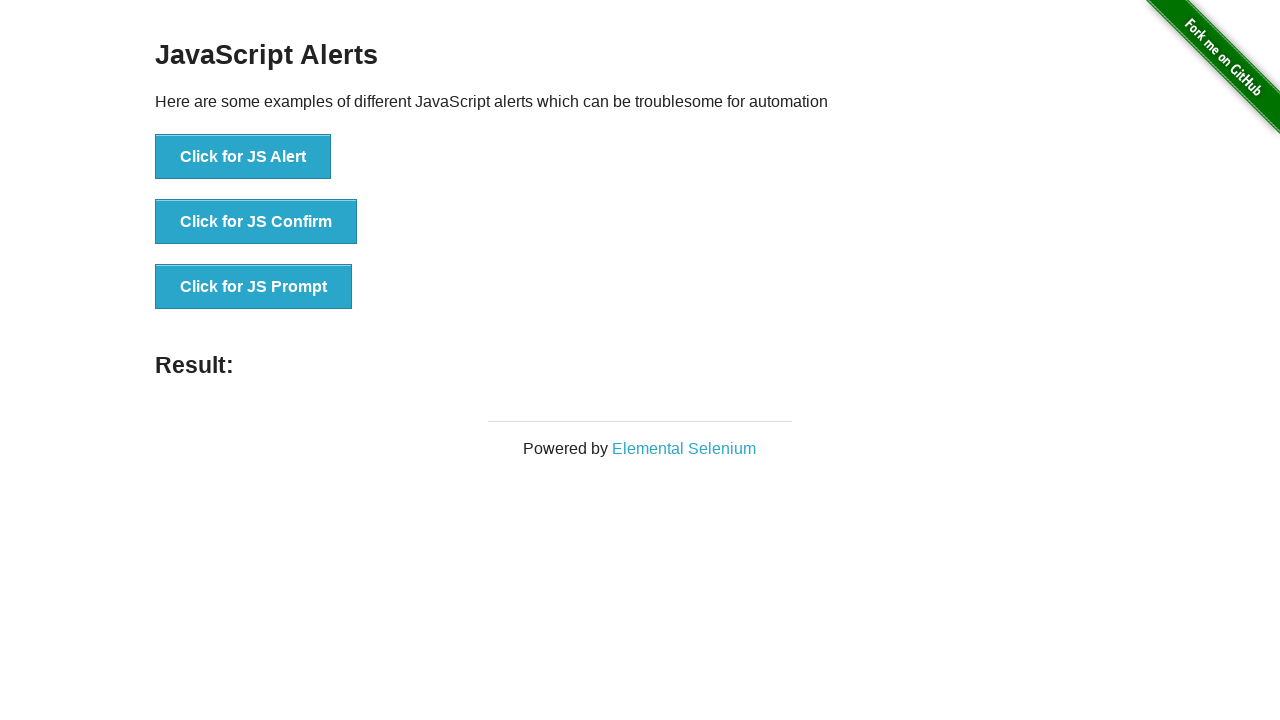

Clicked the JS Alert button at (243, 157) on text=Click for JS Alert
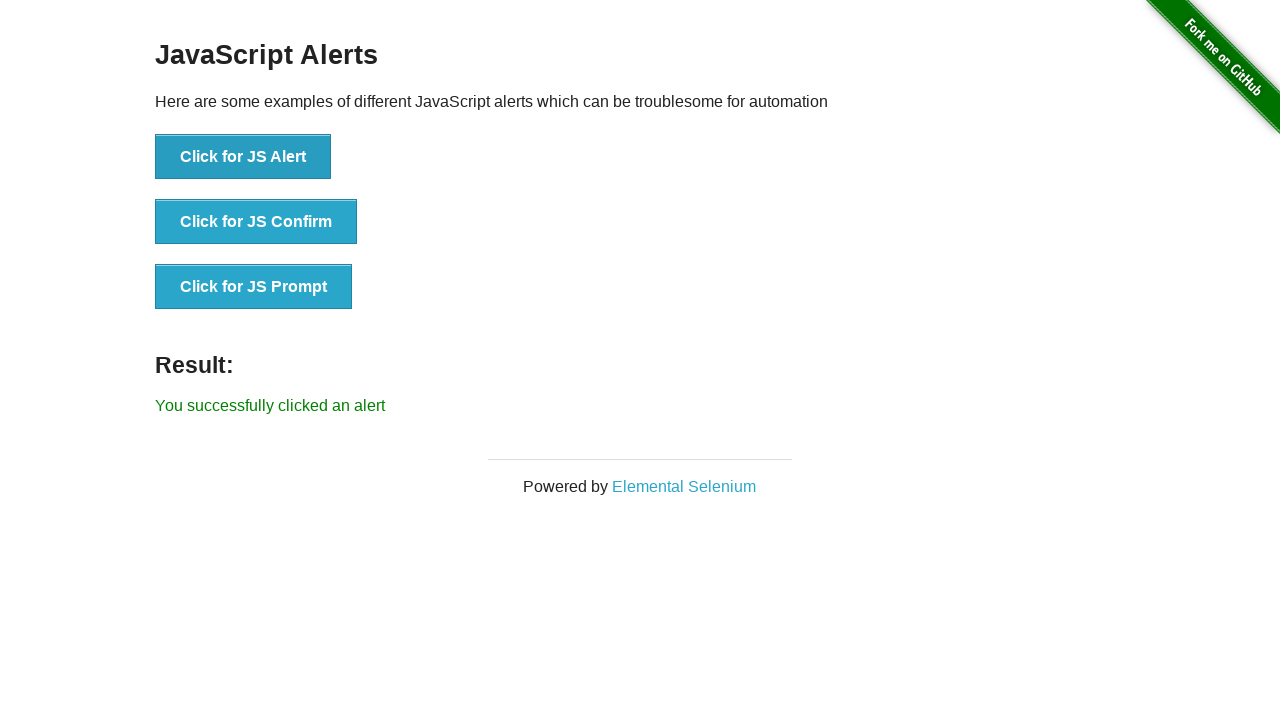

Waited for alert dialog to be dismissed
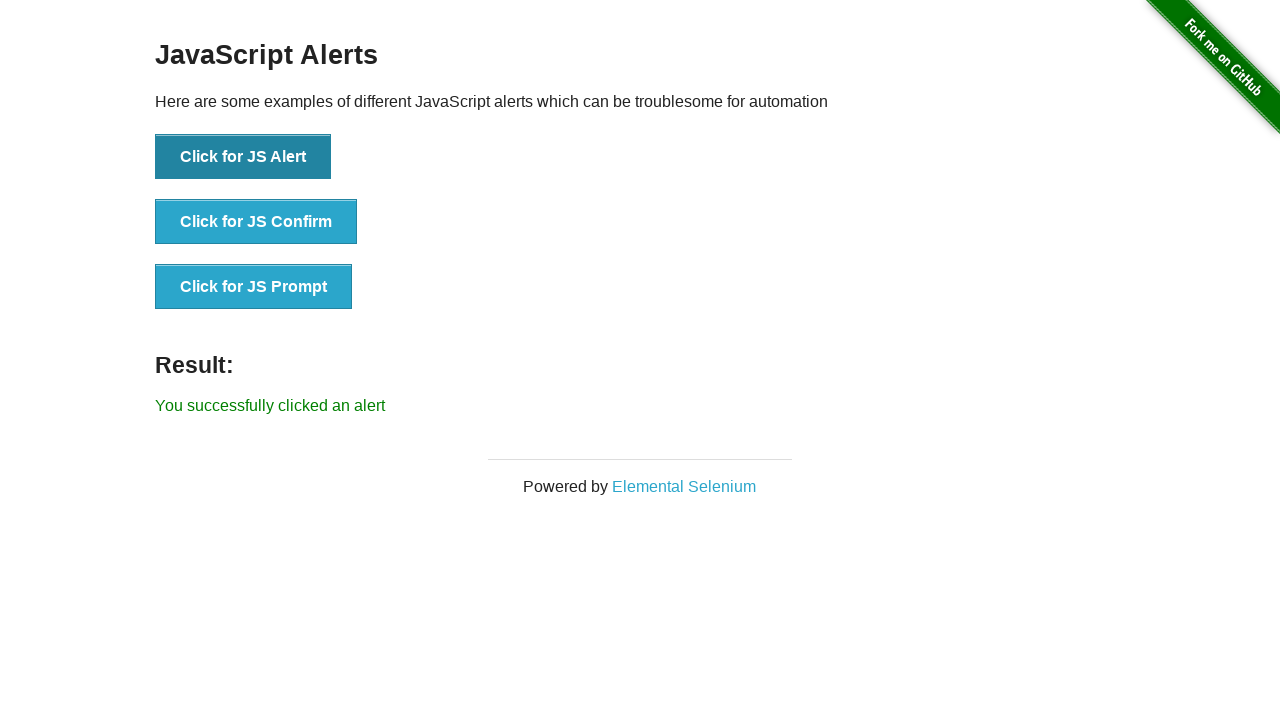

Clicked the JS Confirm button at (256, 222) on text=Click for JS Confirm
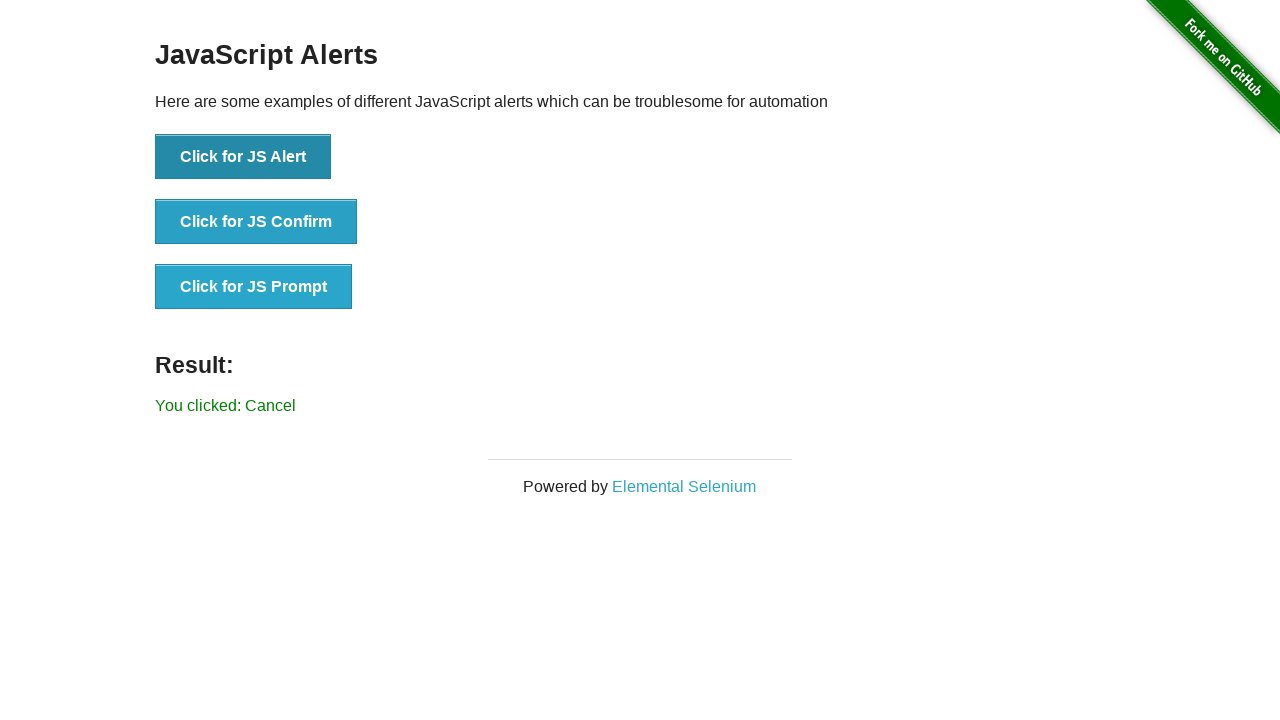

Waited for confirm dialog to be dismissed
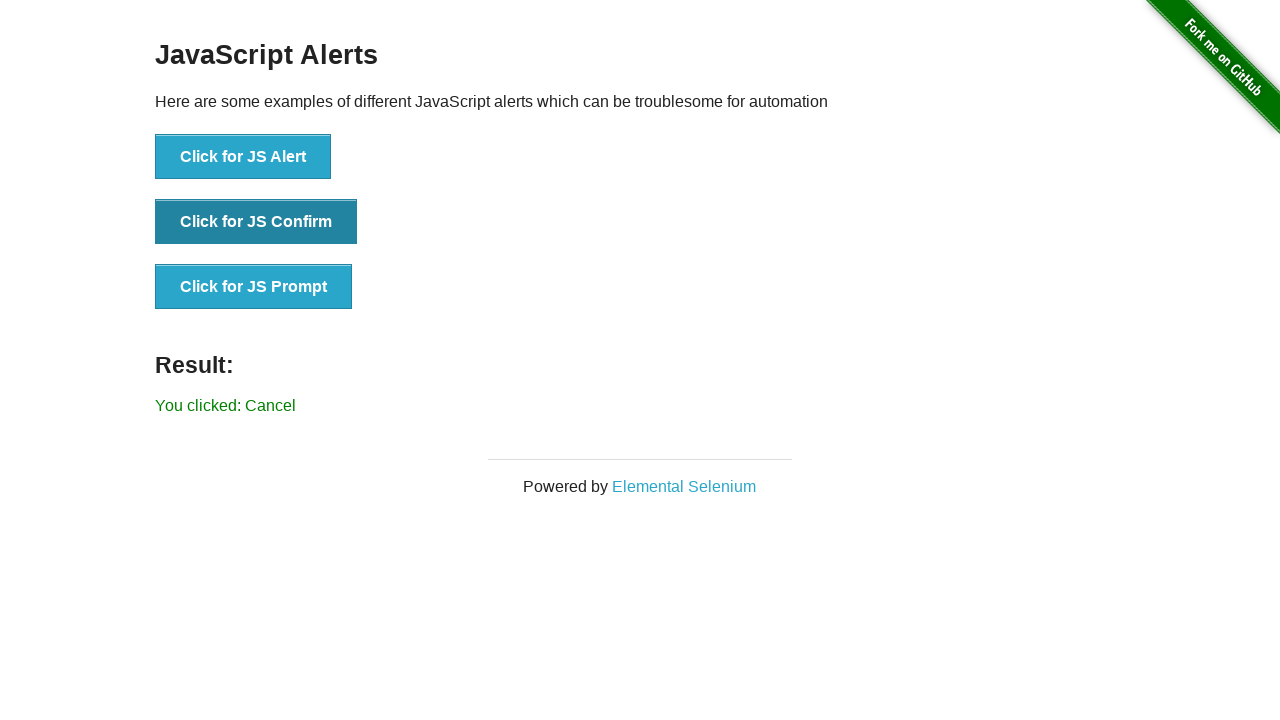

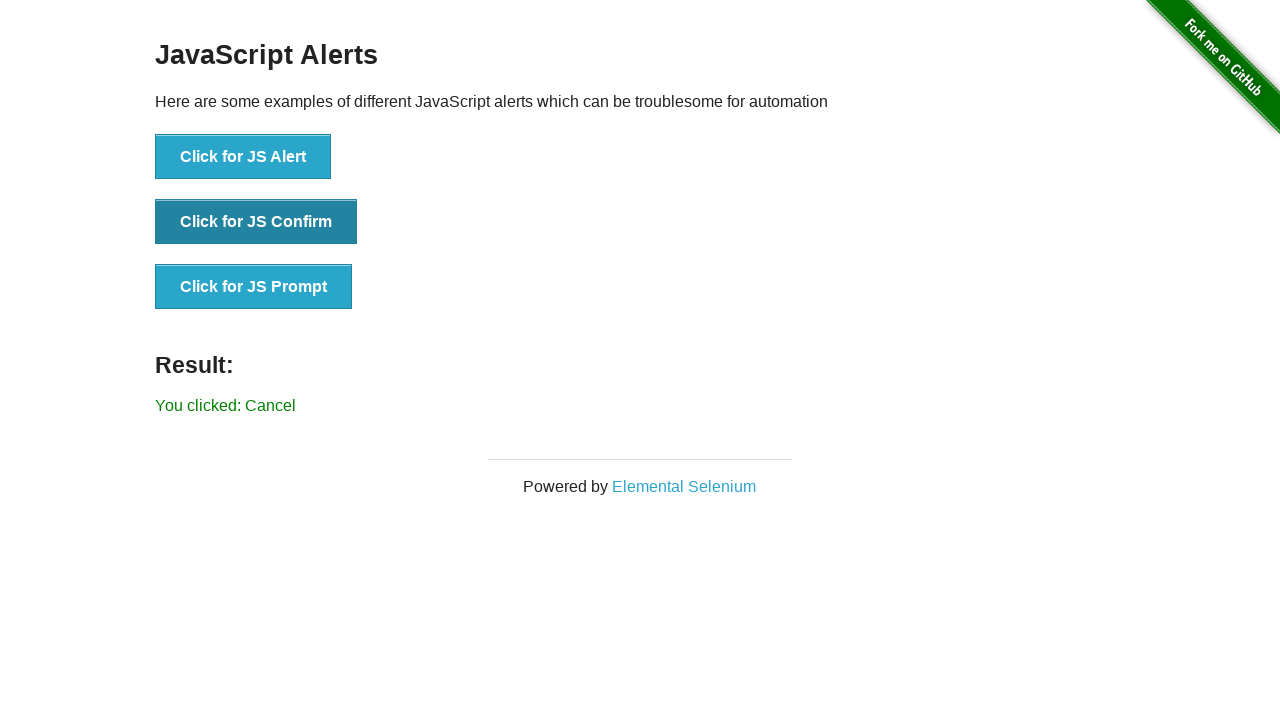